Tests navigation menu functionality by clicking on different menu items (SELENIUM, BLOGS, JAVA) and navigating back after each click to verify navigation works correctly.

Starting URL: https://www.techlistic.com/

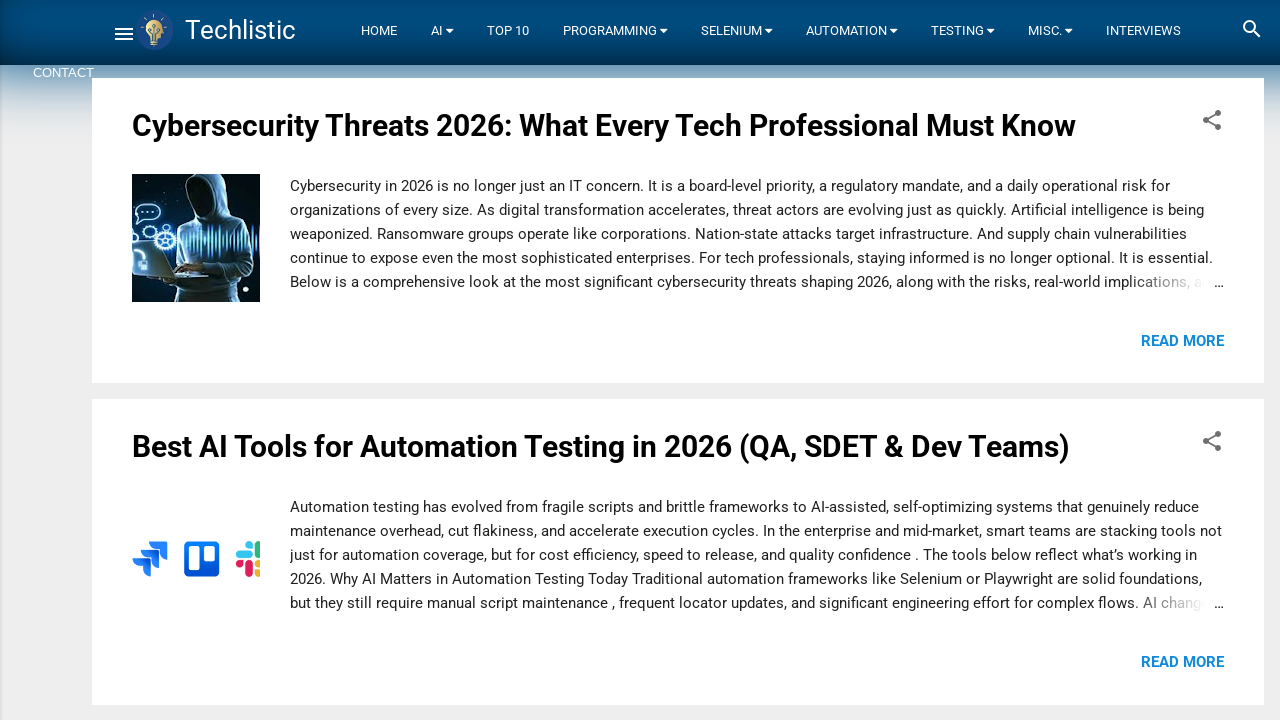

Navigation menu items loaded
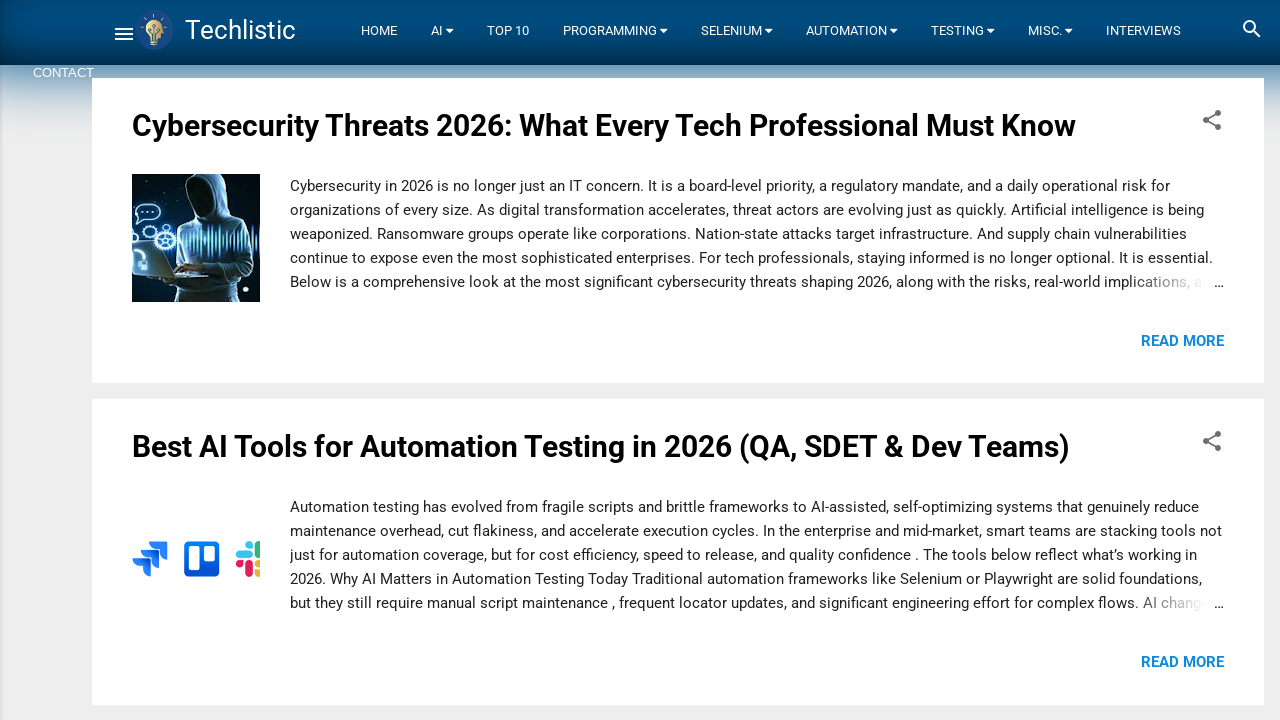

Clicked on SELENIUM menu item at (379, 31) on li.overflowable-item:nth-child(1)
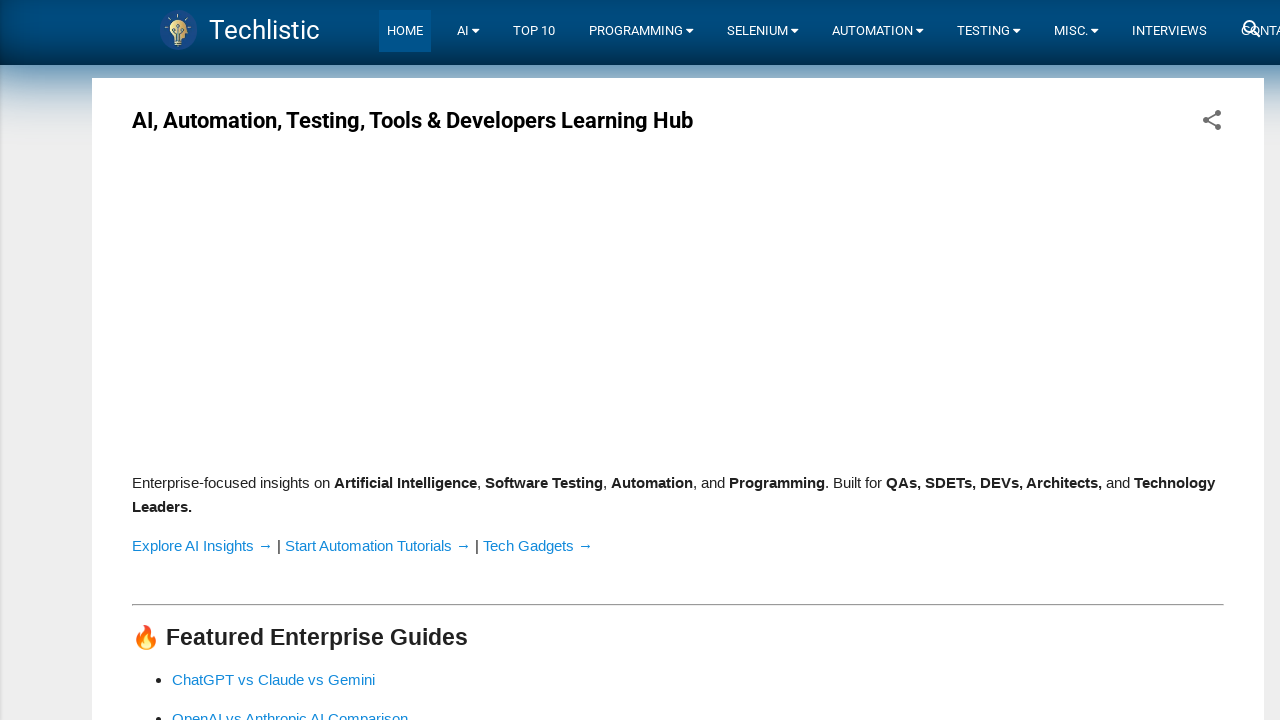

SELENIUM page loaded completely
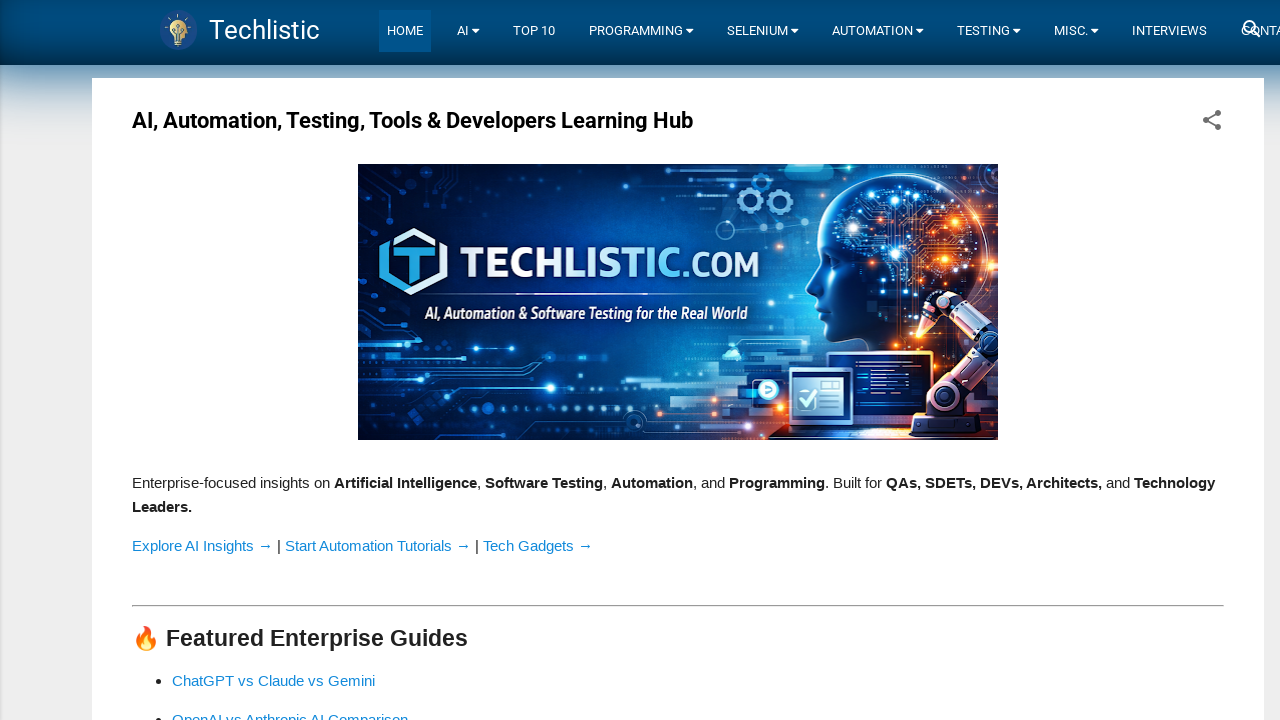

Navigated back to home page after SELENIUM
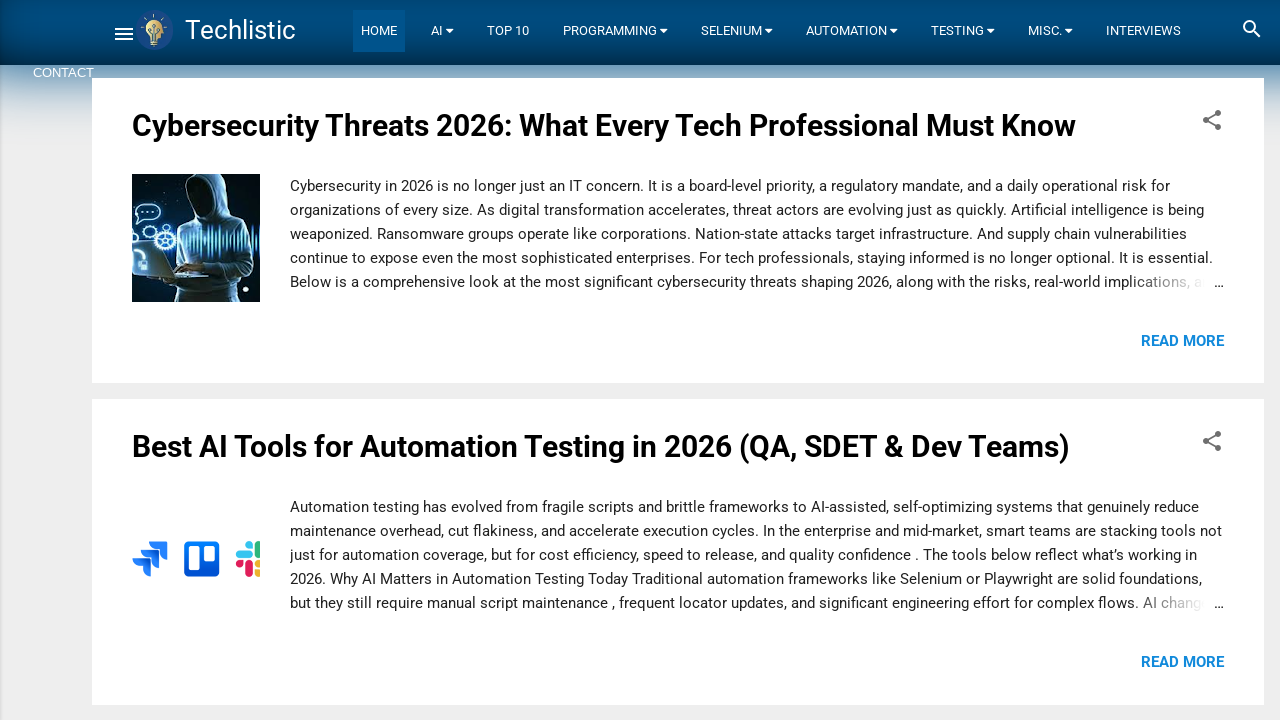

Navigation menu items reloaded on home page
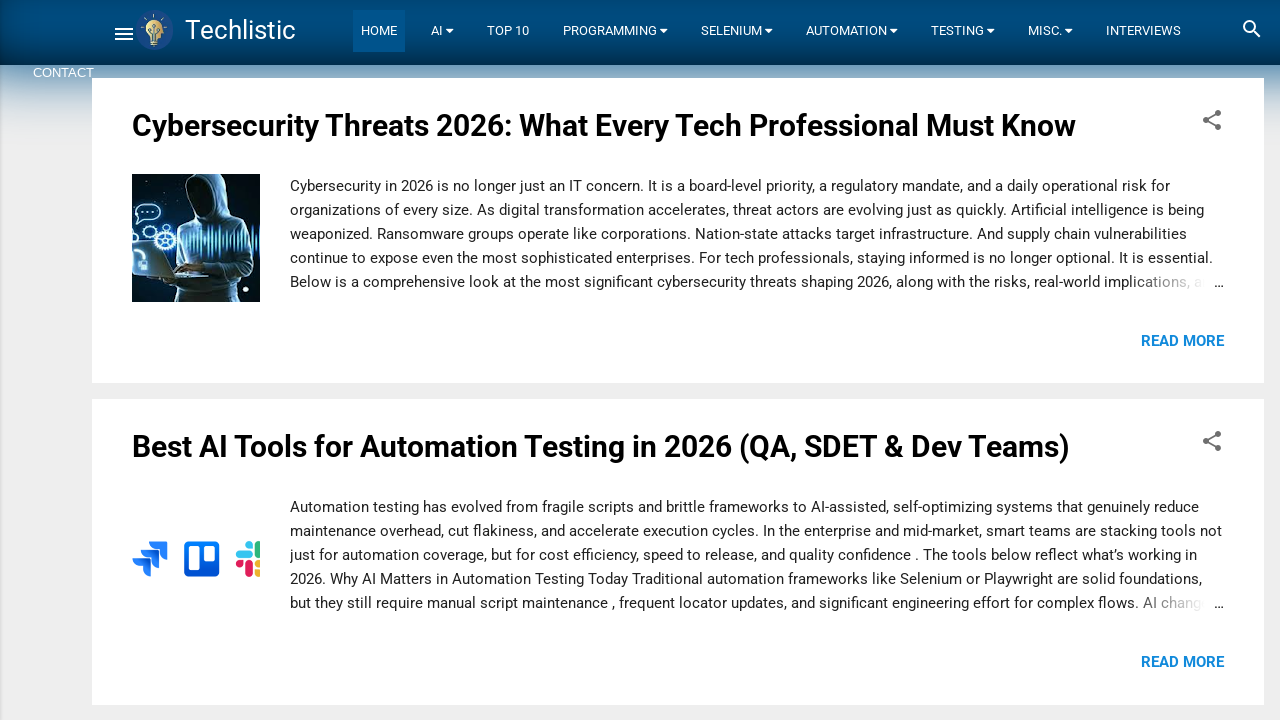

Clicked on BLOGS menu item at (1050, 31) on li.overflowable-item:nth-child(8)
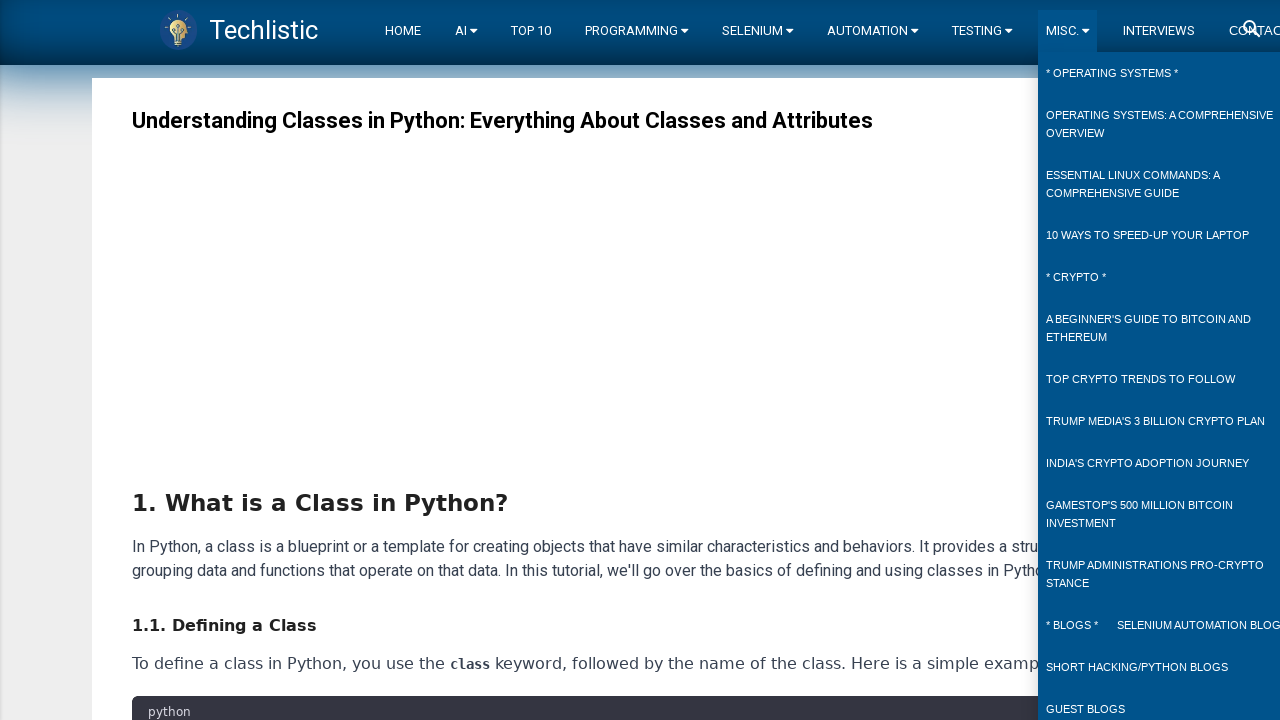

BLOGS page loaded completely
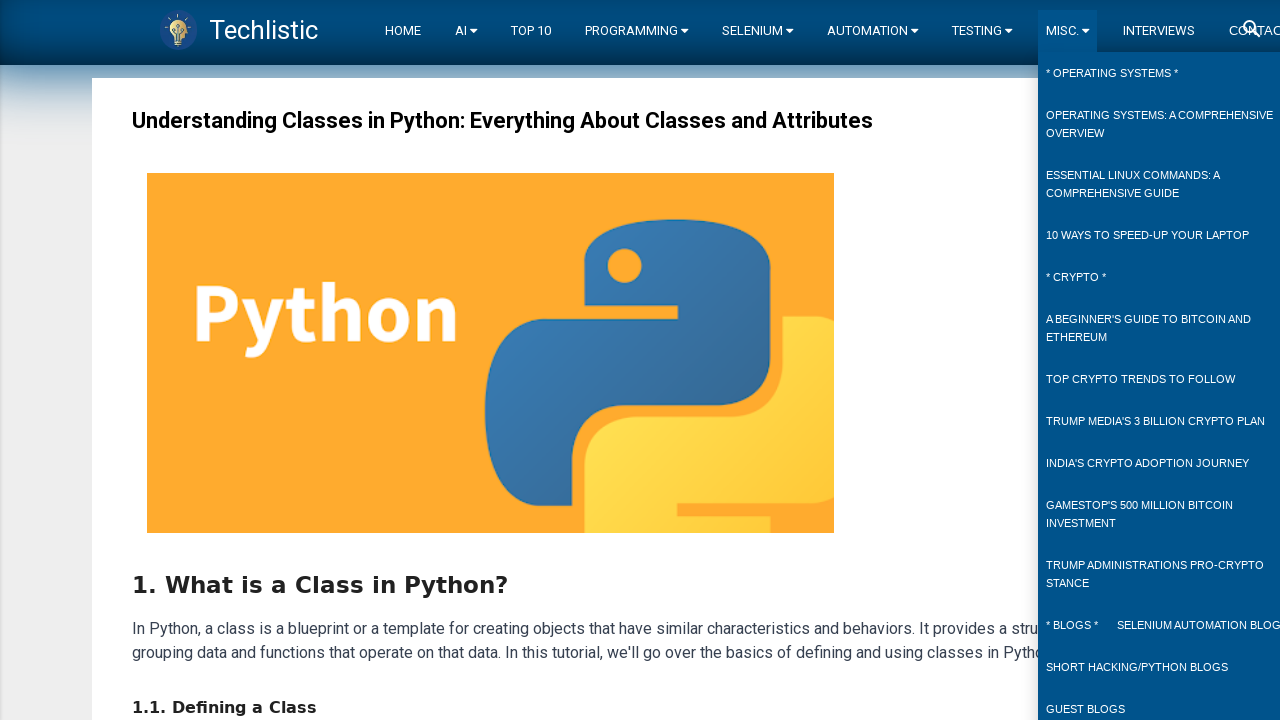

Navigated back to home page after BLOGS
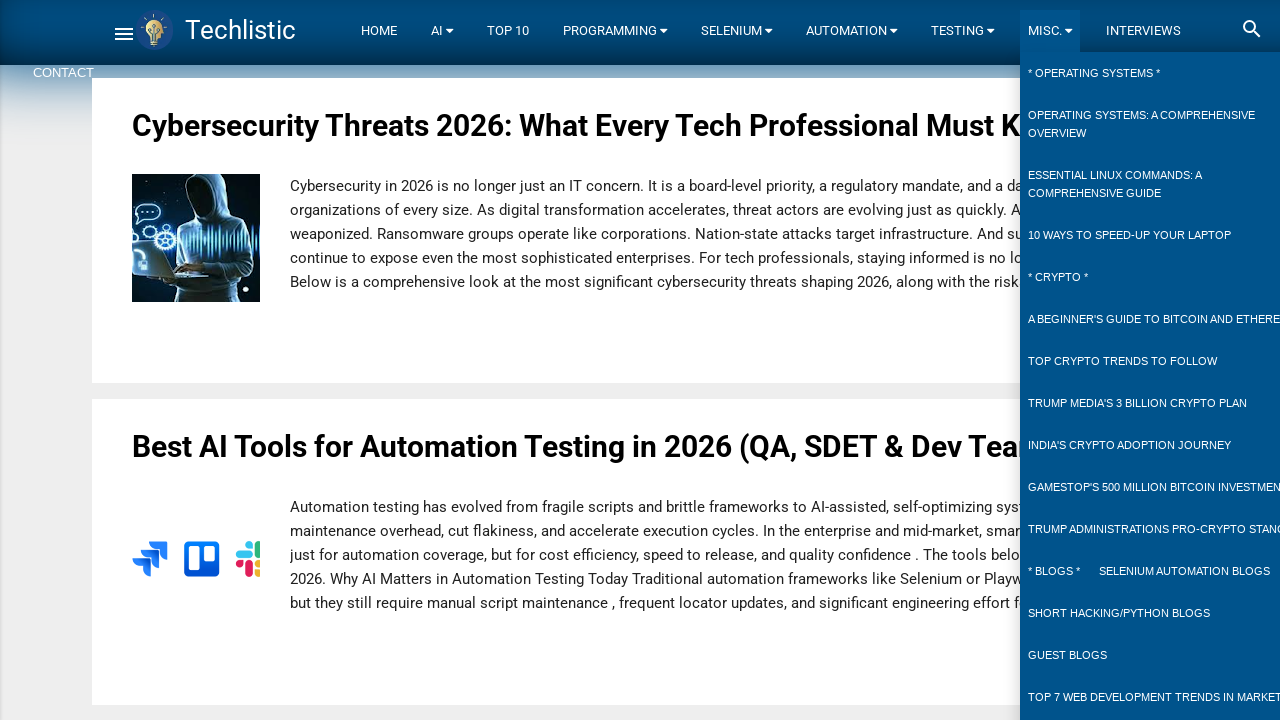

Navigation menu items reloaded on home page
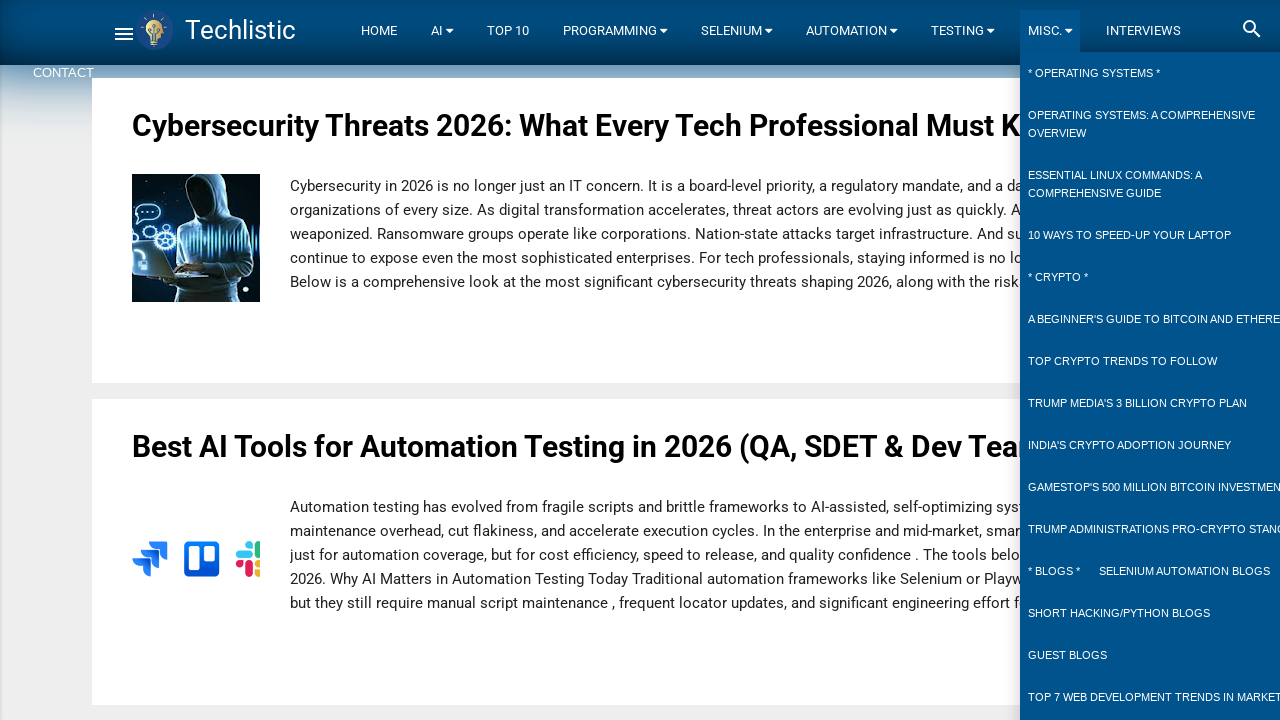

Clicked on JAVA menu item at (508, 31) on li.overflowable-item:nth-child(3)
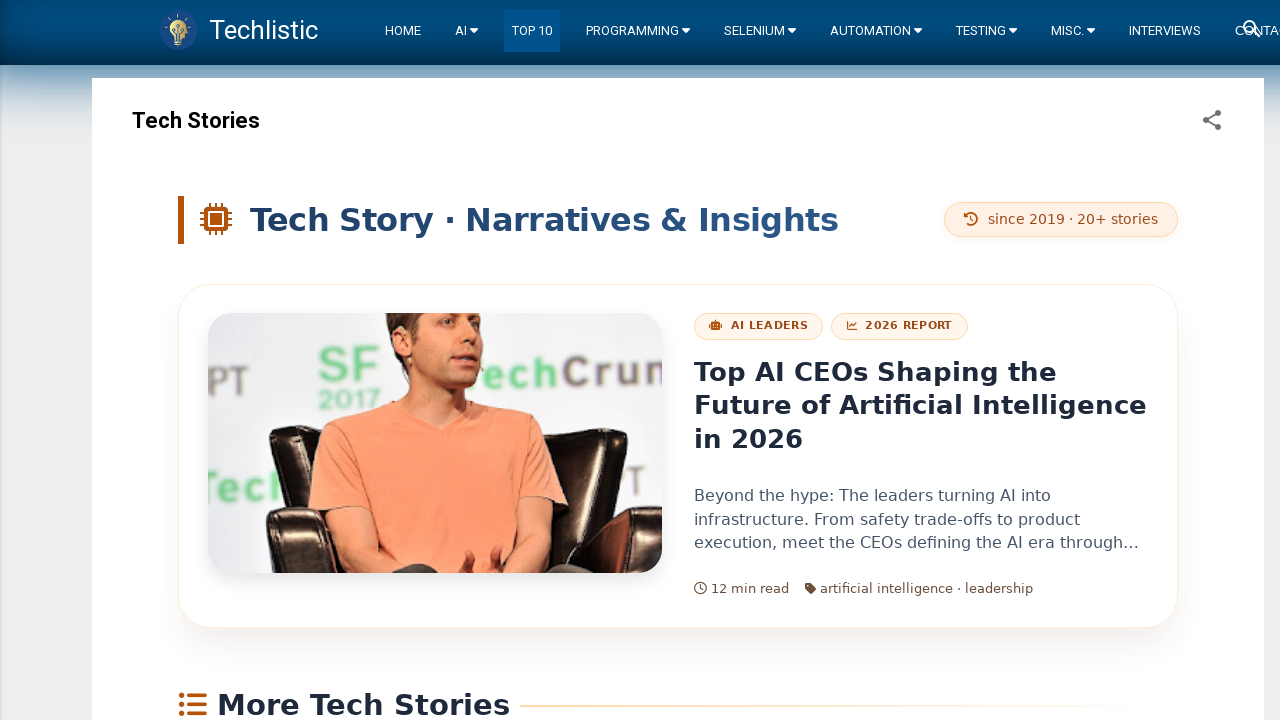

JAVA page loaded completely
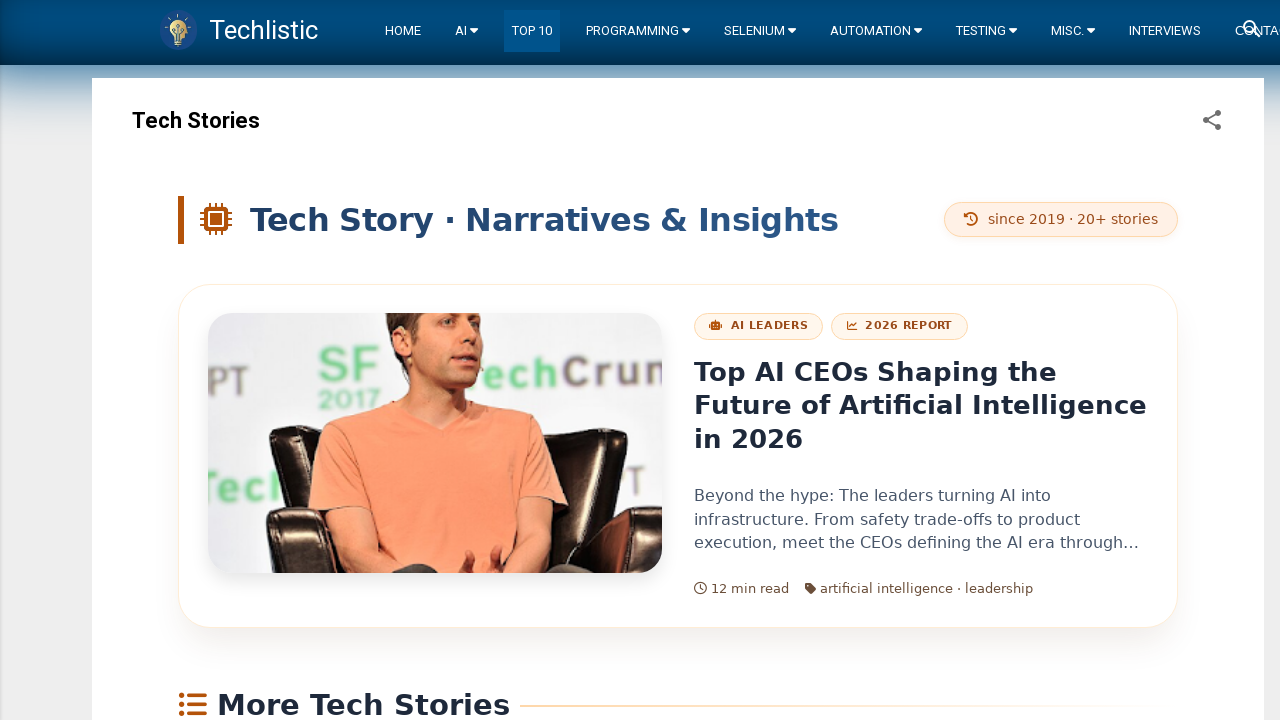

Navigated back to home page after JAVA
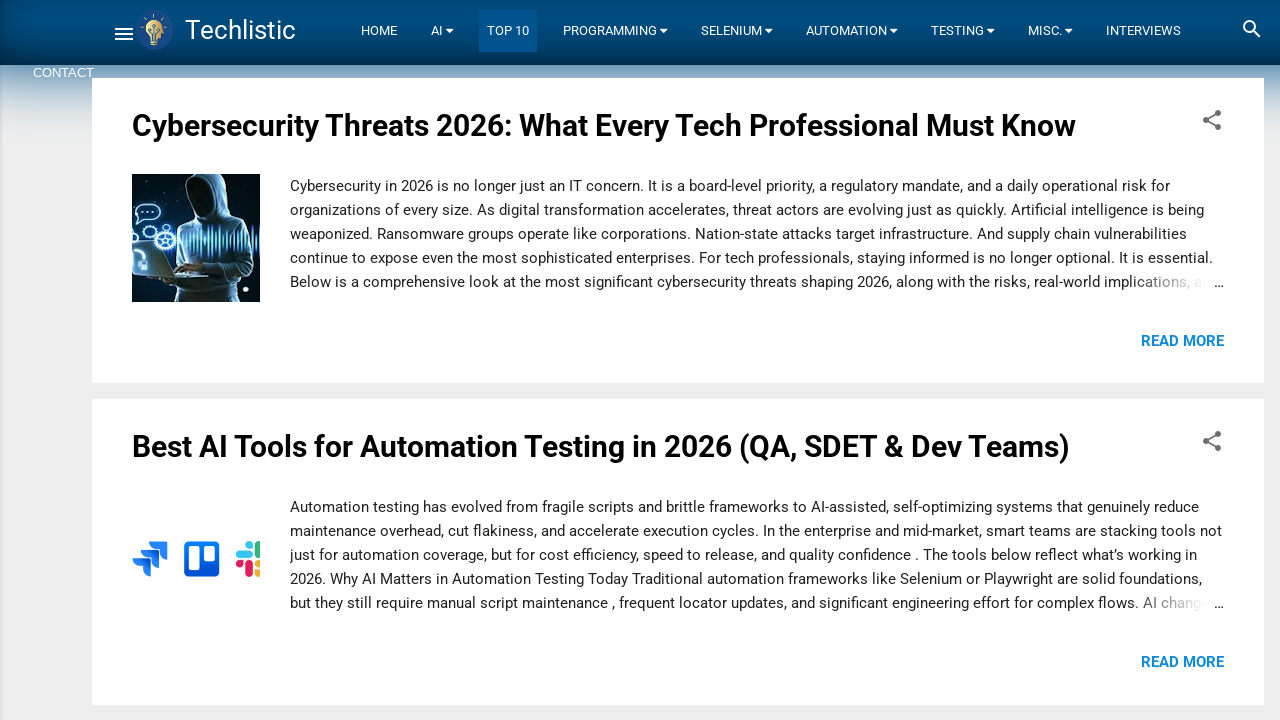

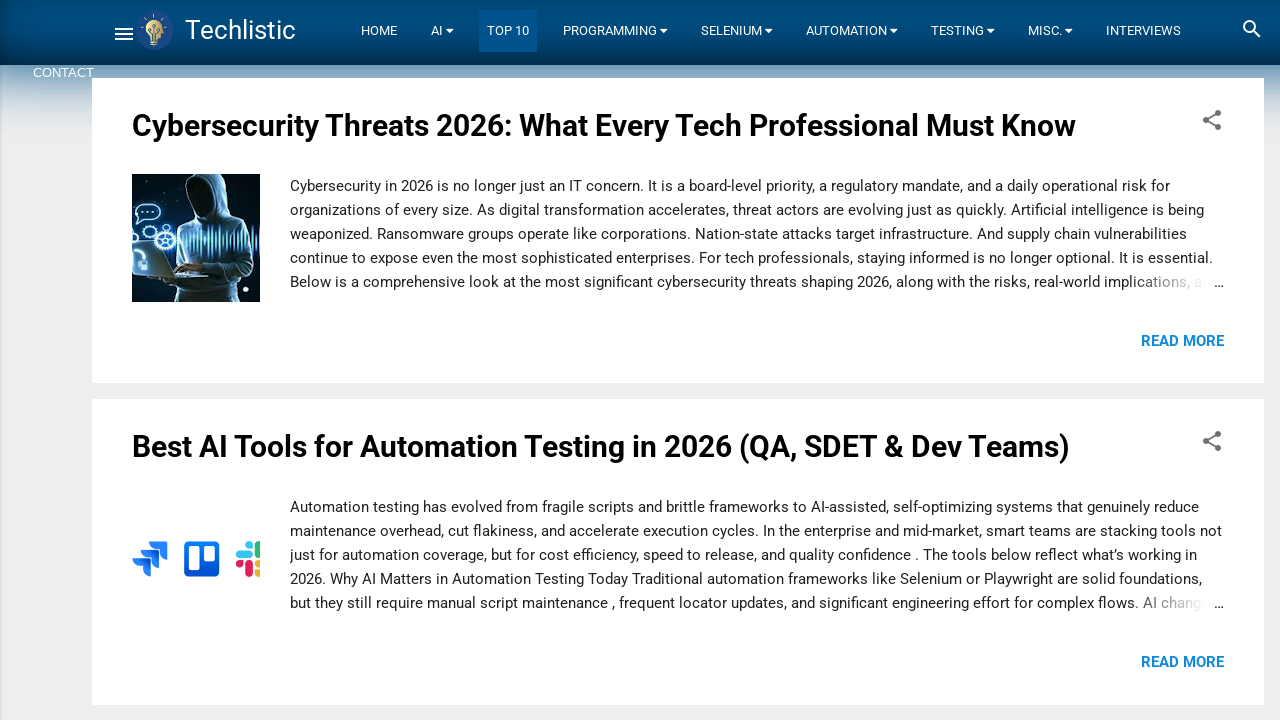